Tests file upload functionality by selecting a file and verifying the upload confirmation message

Starting URL: https://the-internet.herokuapp.com/upload

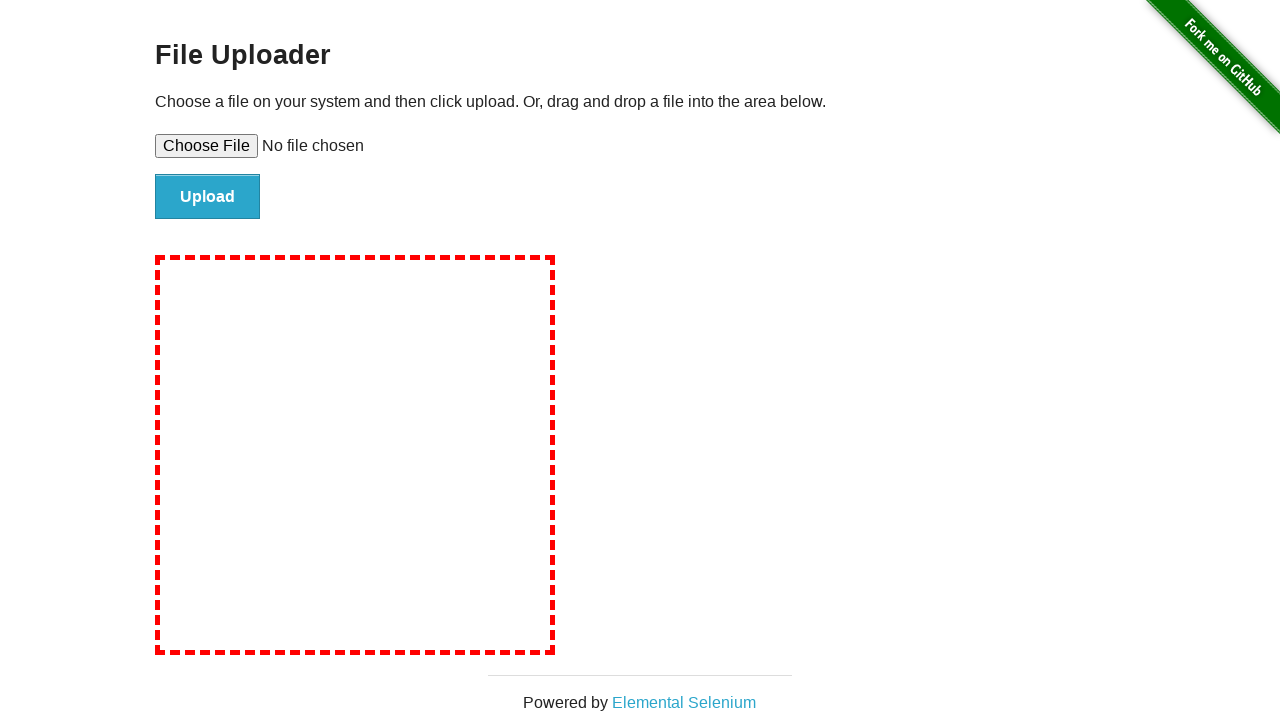

Created temporary test file
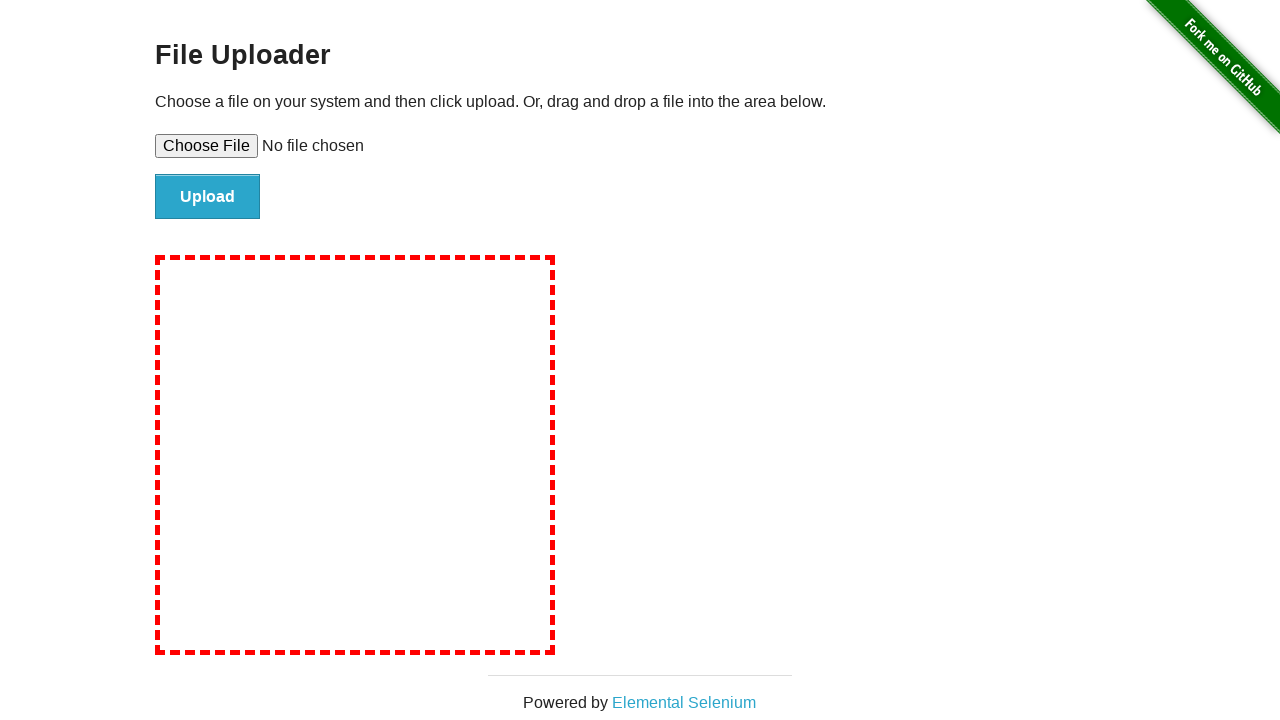

Selected file for upload using file input element
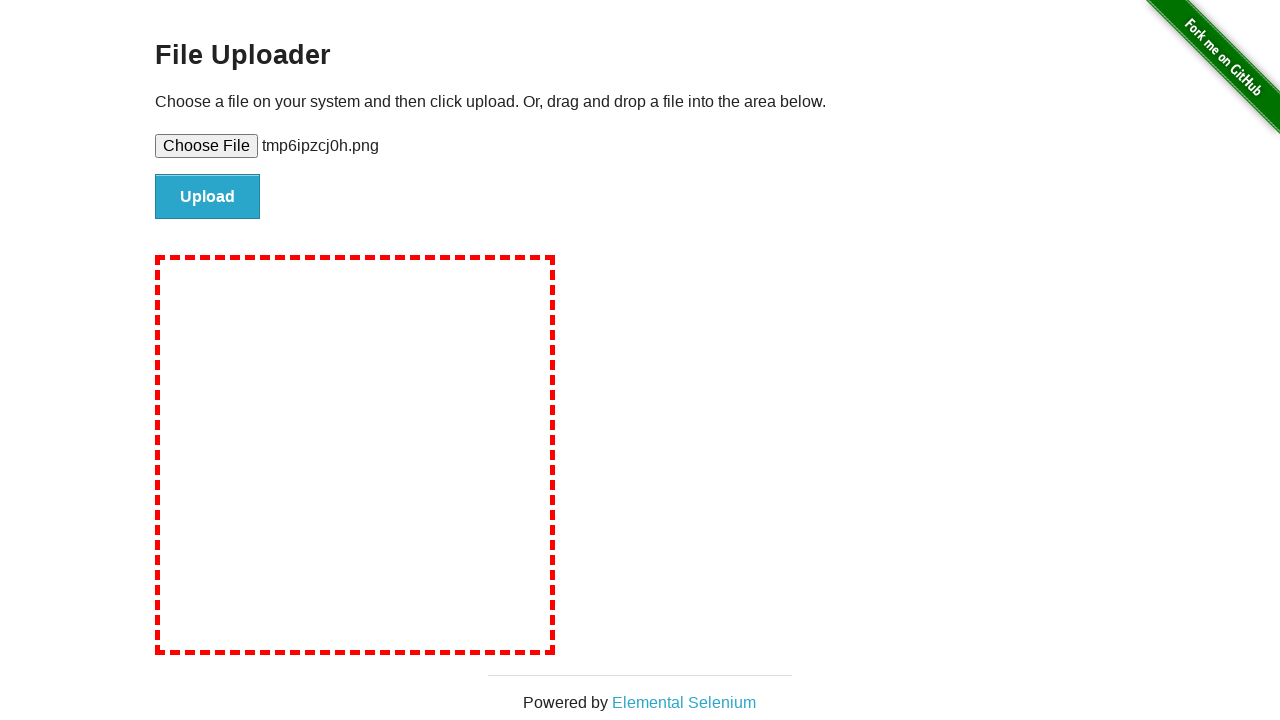

Clicked upload button to submit form at (208, 197) on #file-submit
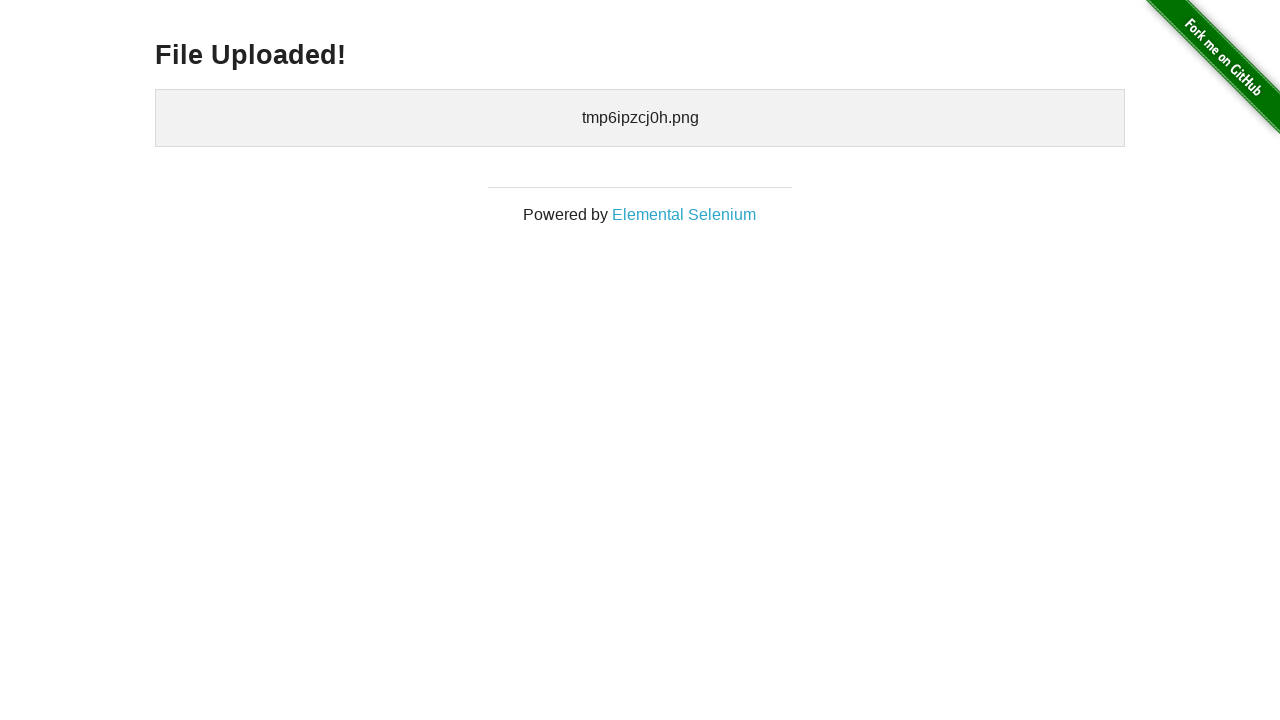

Upload confirmation message appeared
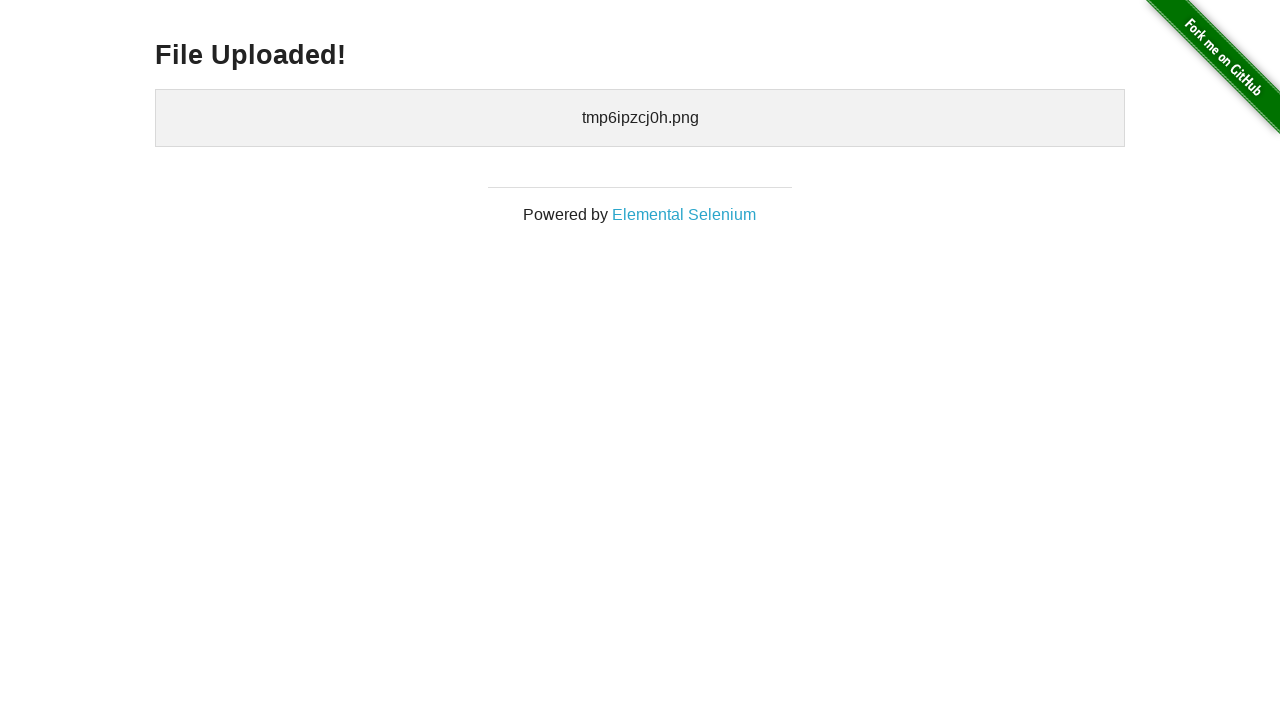

Cleaned up temporary test file
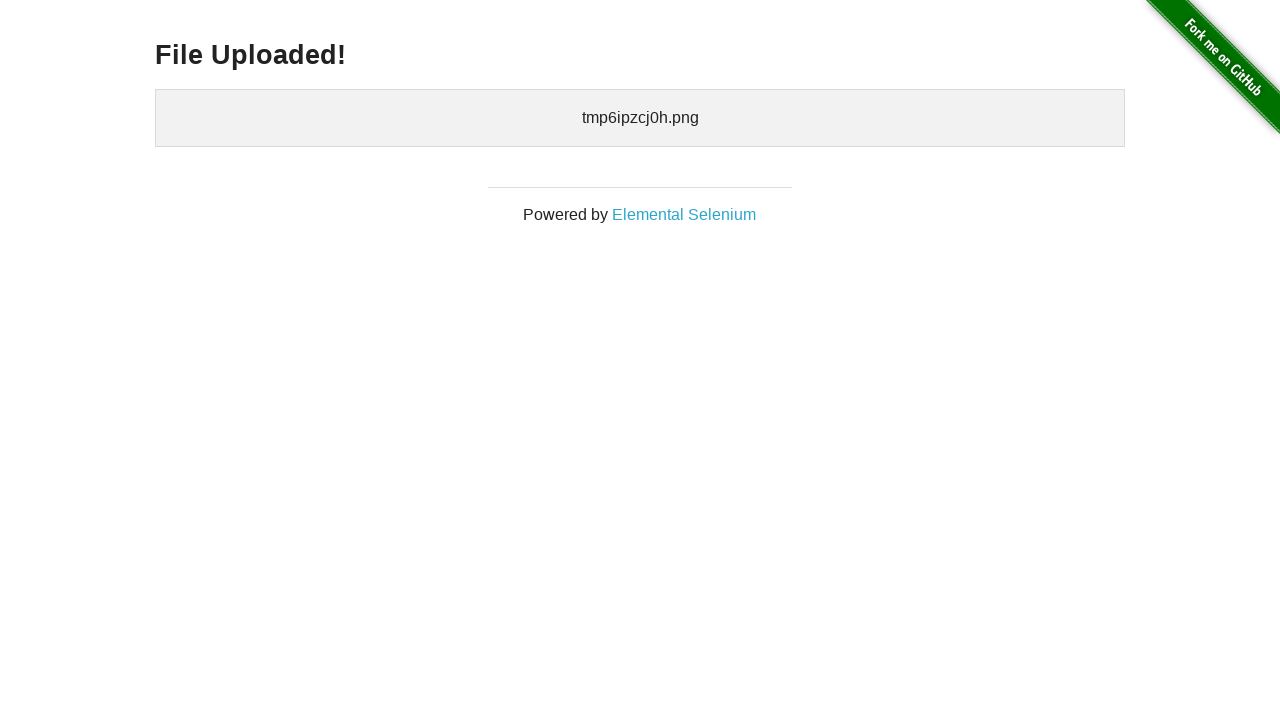

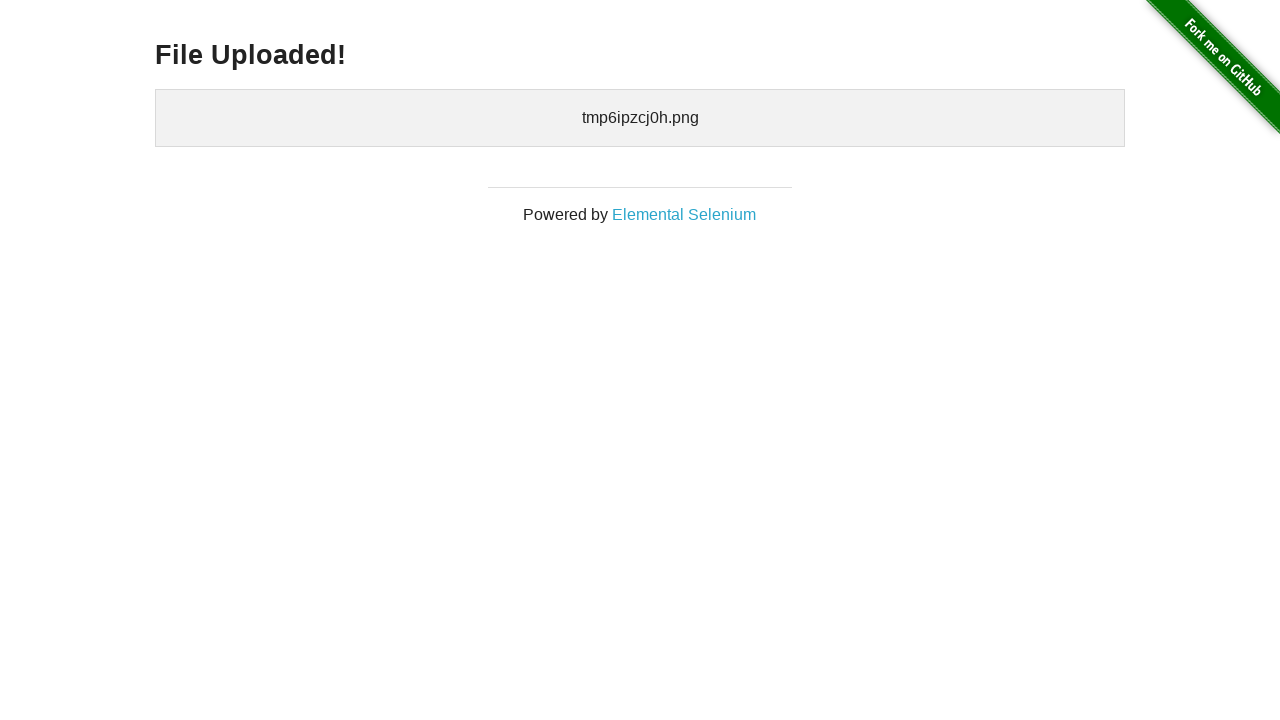